Retrieves and verifies the page title of OrangeHRM homepage

Starting URL: https://opensource-demo.orangehrmlive.com/

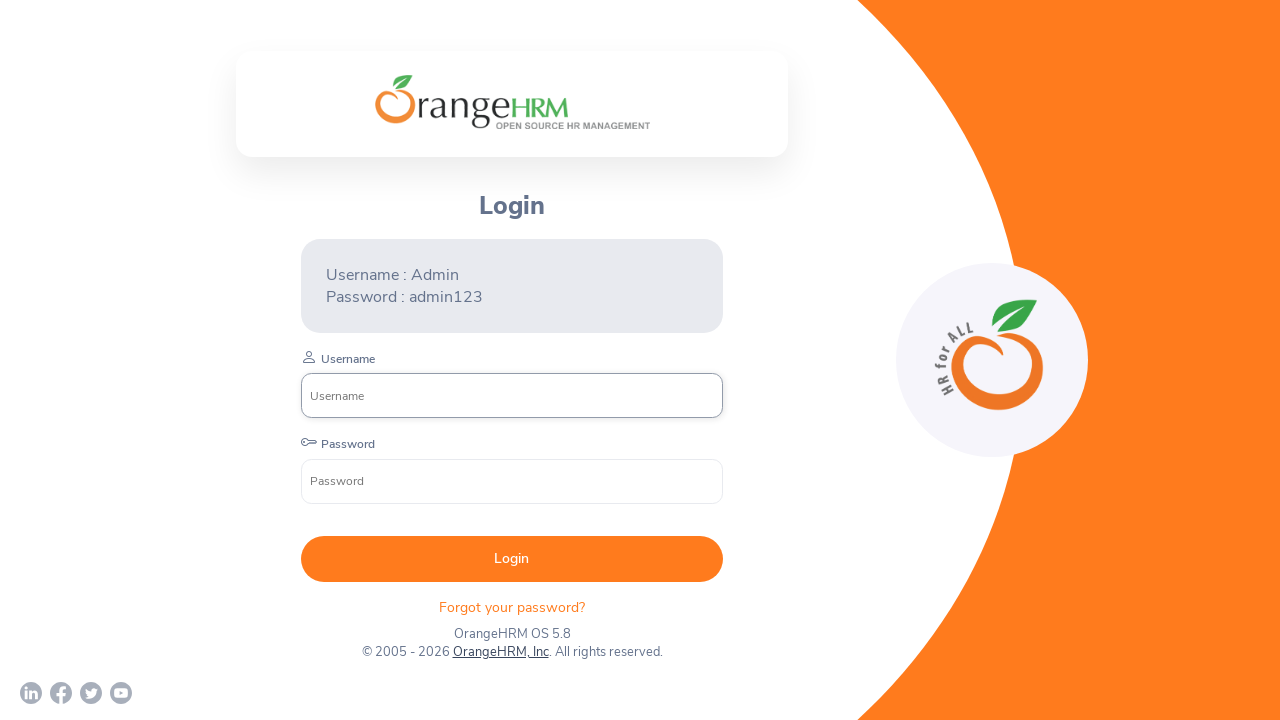

Retrieved page title from OrangeHRM homepage
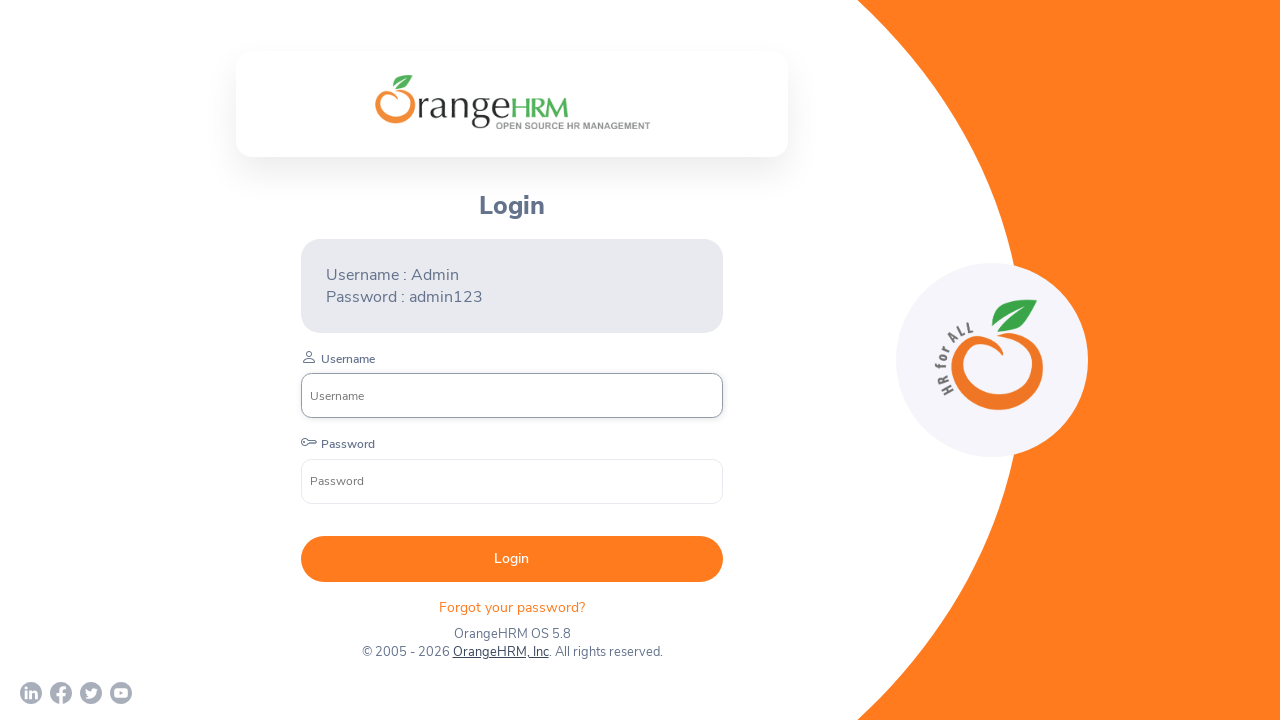

Set expected title to 'google'
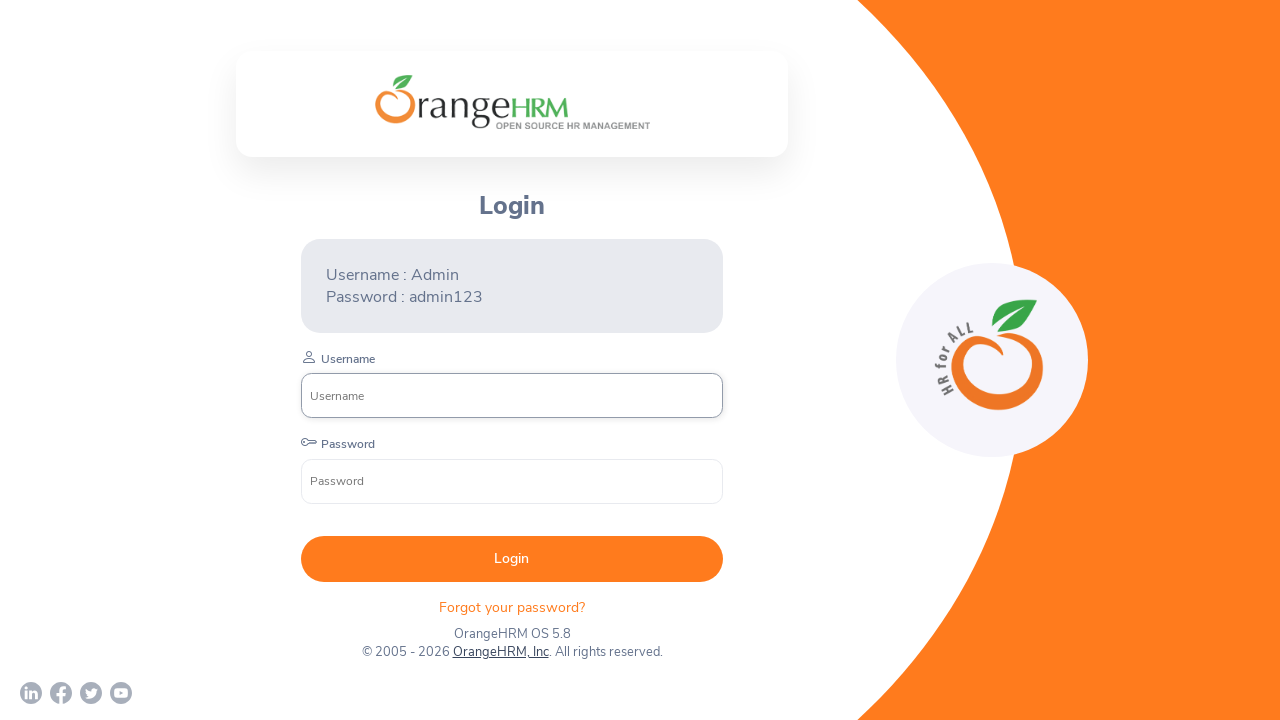

Printed actual page title: OrangeHRM
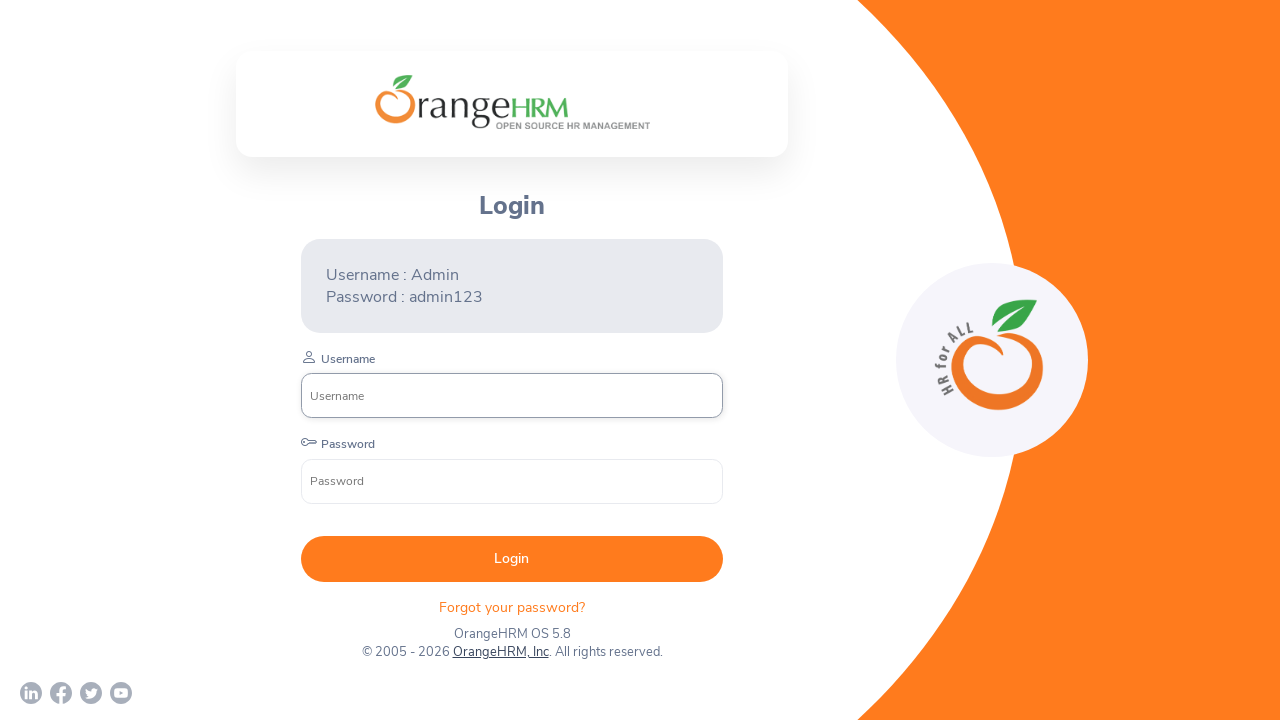

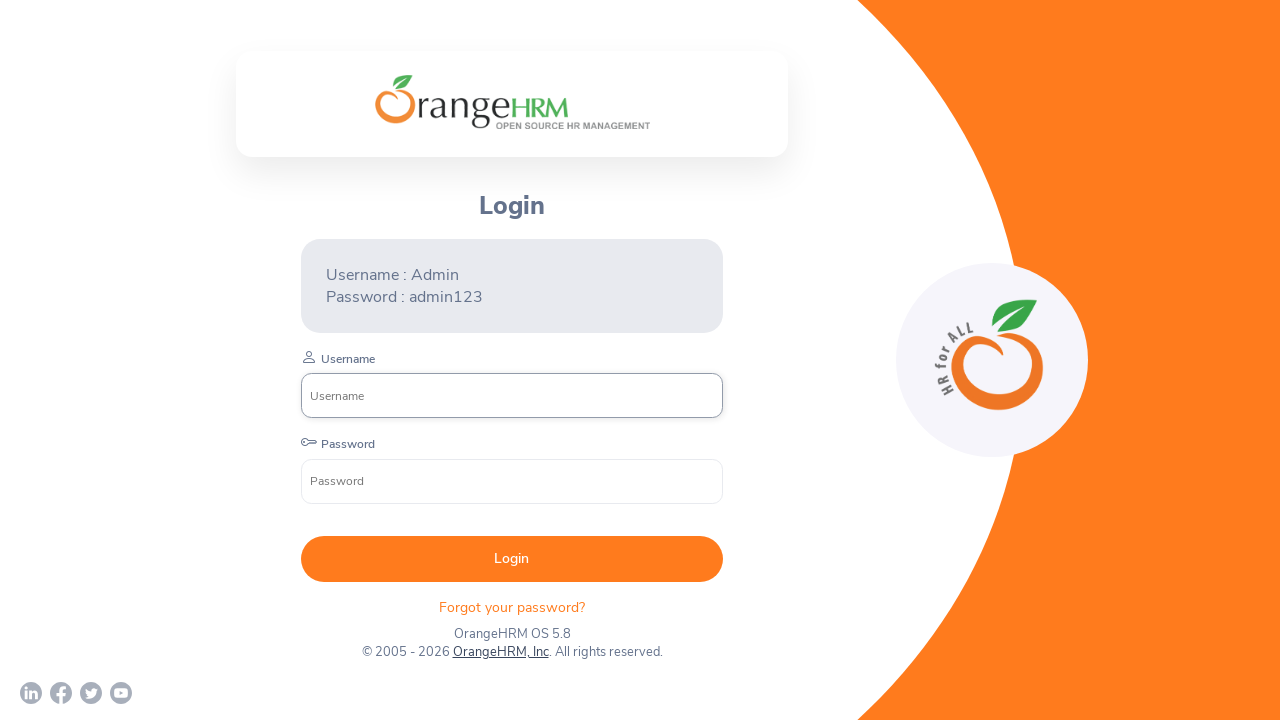